Tests JavaScript alert handling by triggering different alert types (simple alert, confirm dialog, and prompt) and interacting with them

Starting URL: https://the-internet.herokuapp.com/javascript_alerts

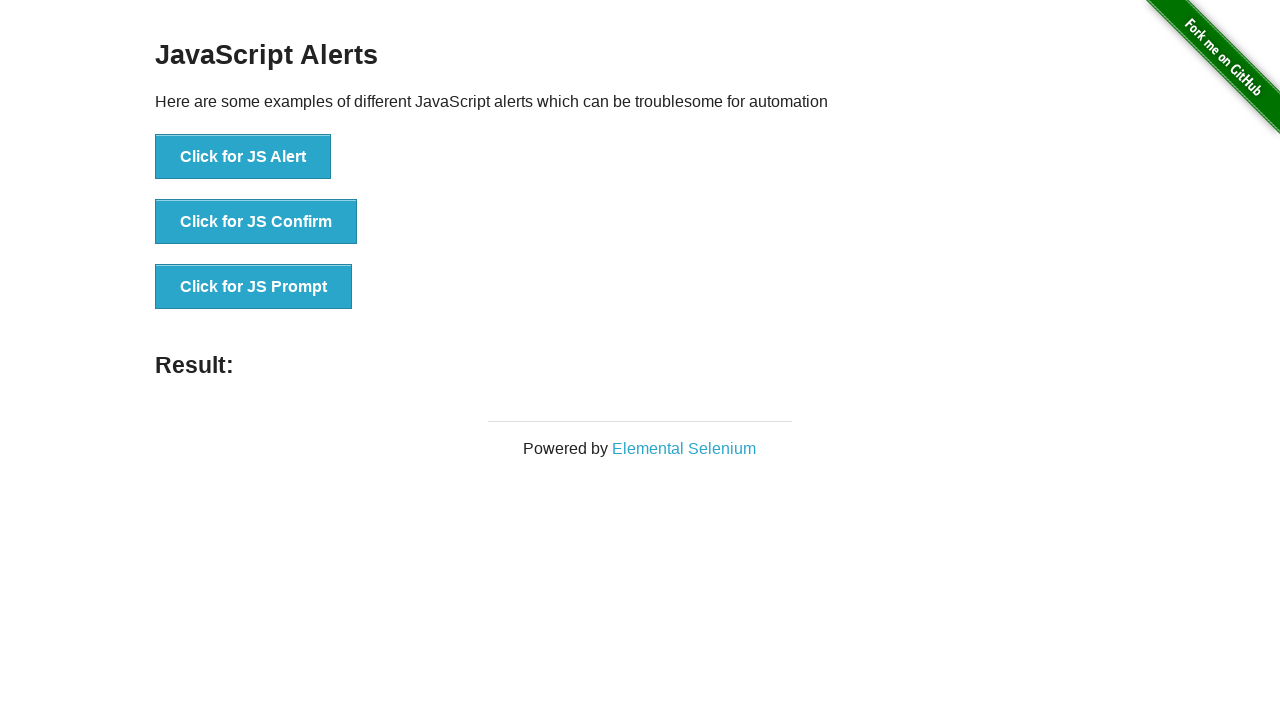

Navigated to JavaScript alerts test page
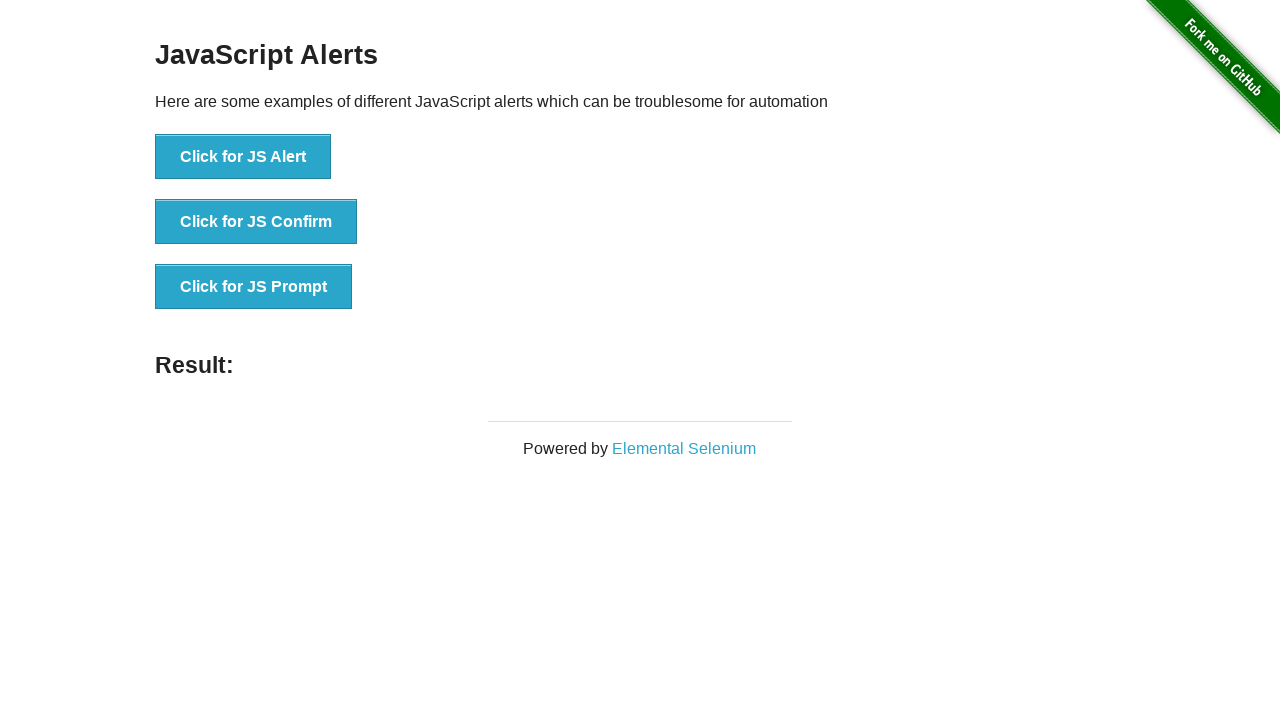

Clicked button to trigger simple alert at (243, 157) on xpath=//button[text()='Click for JS Alert']
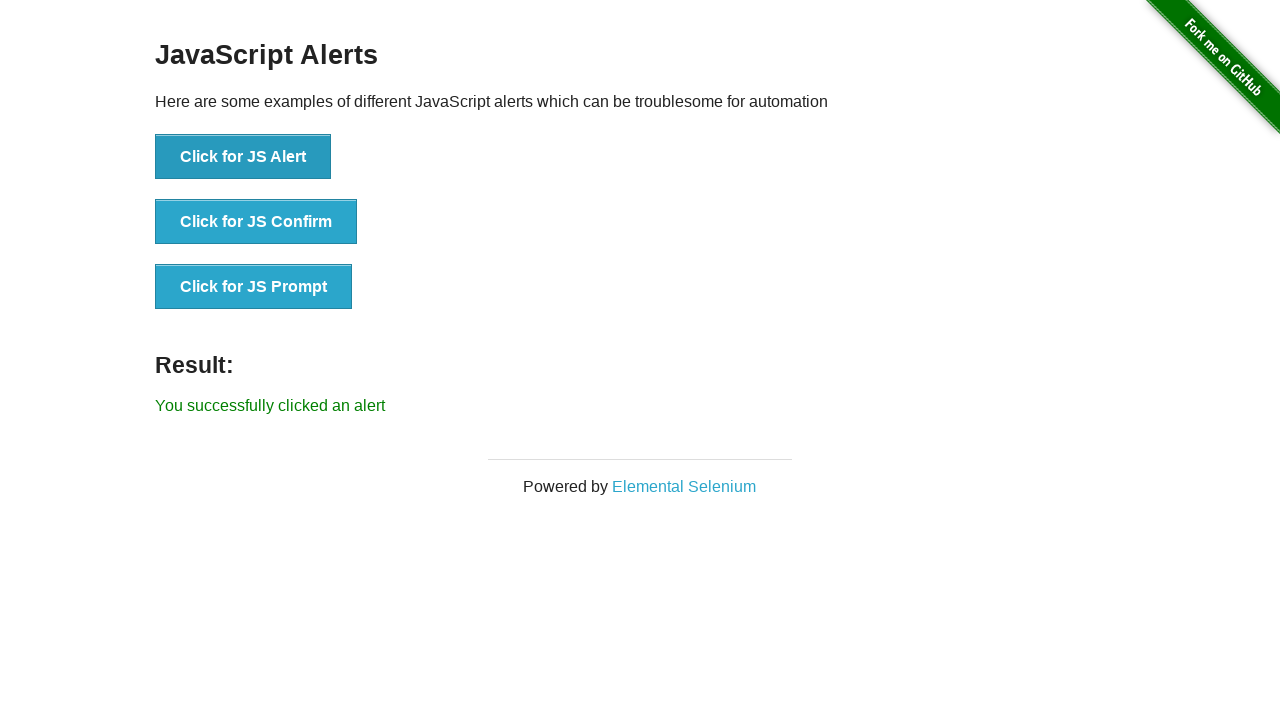

Set up dialog handler to accept alert
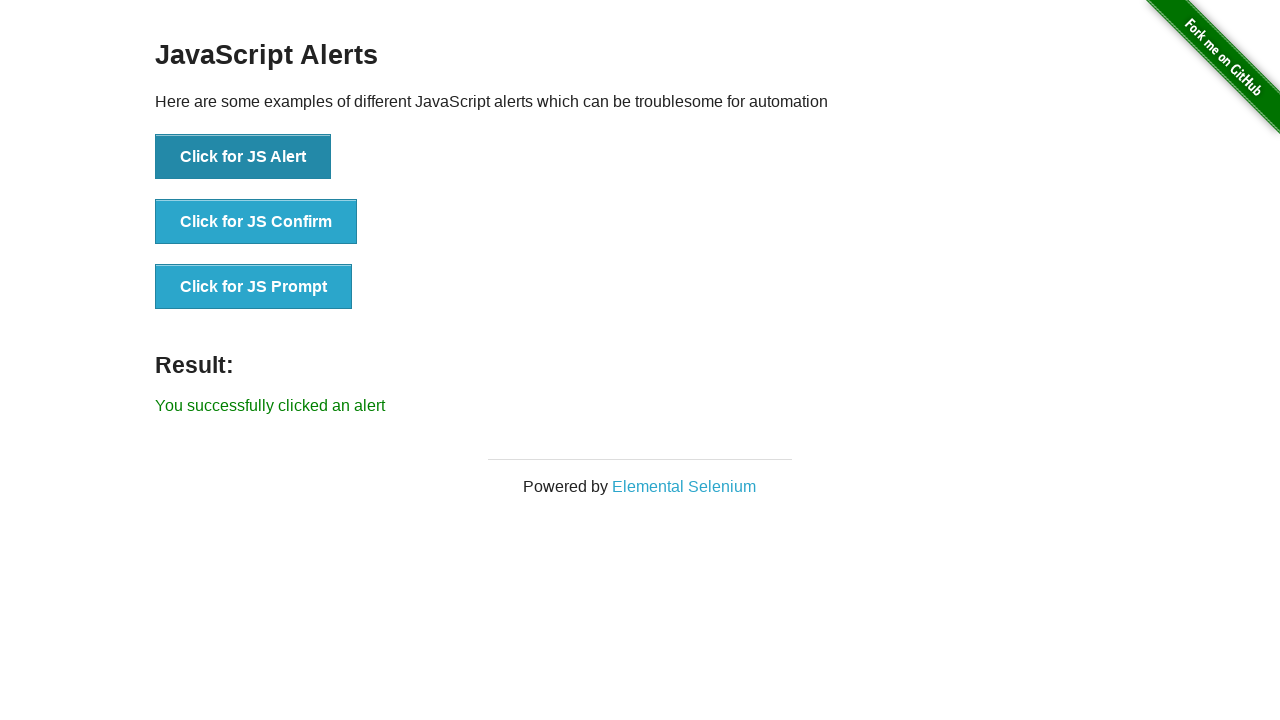

Alert was accepted and result message appeared
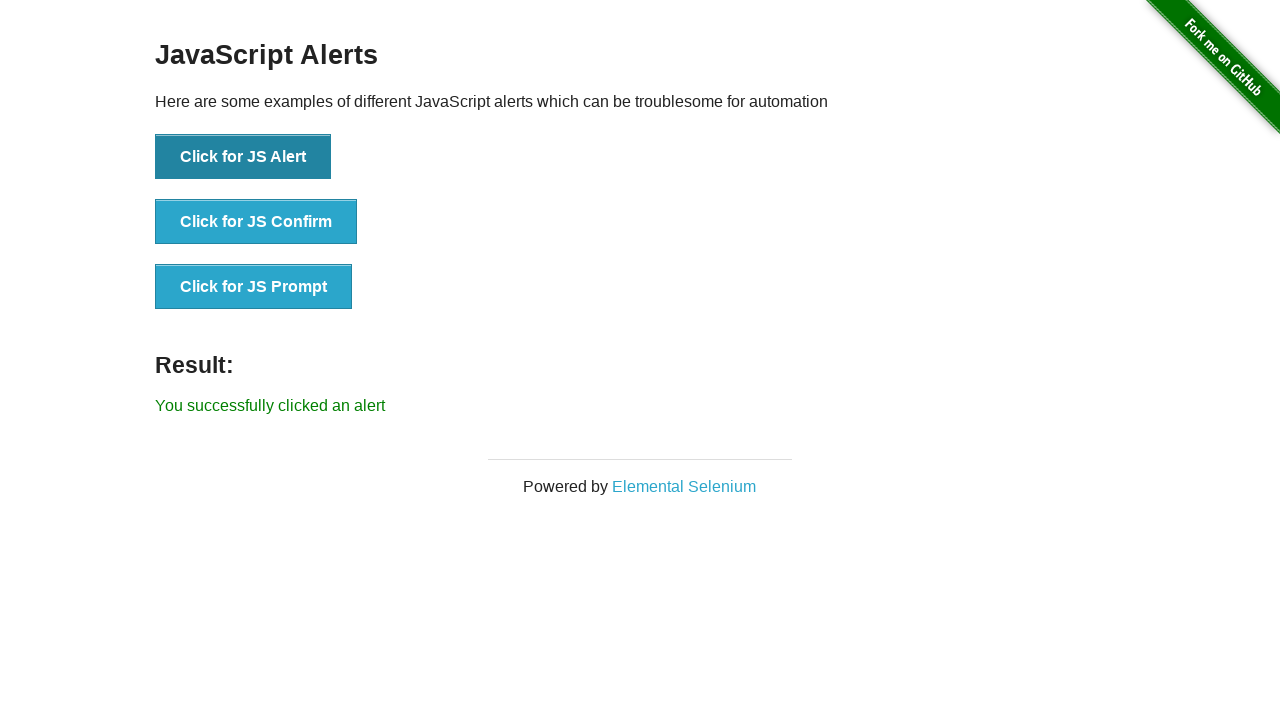

Clicked button to trigger confirm dialog at (256, 222) on xpath=//button[text()='Click for JS Confirm']
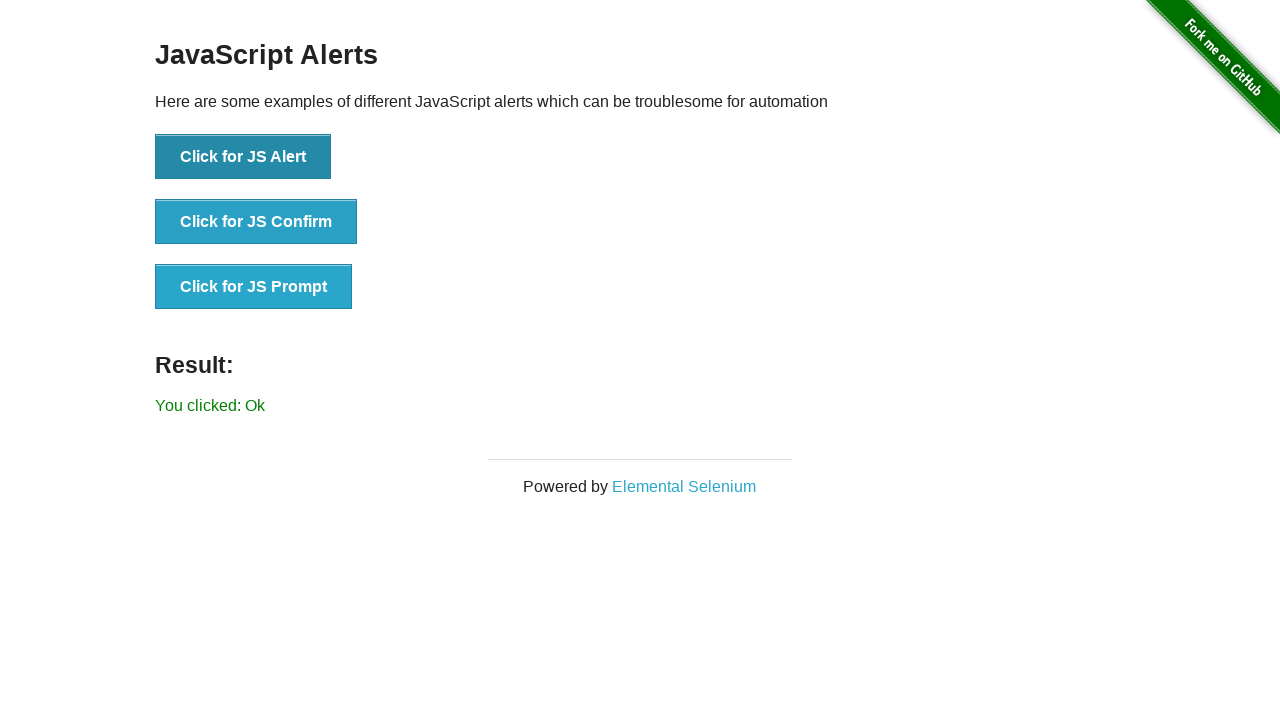

Set up dialog handler to dismiss confirm dialog
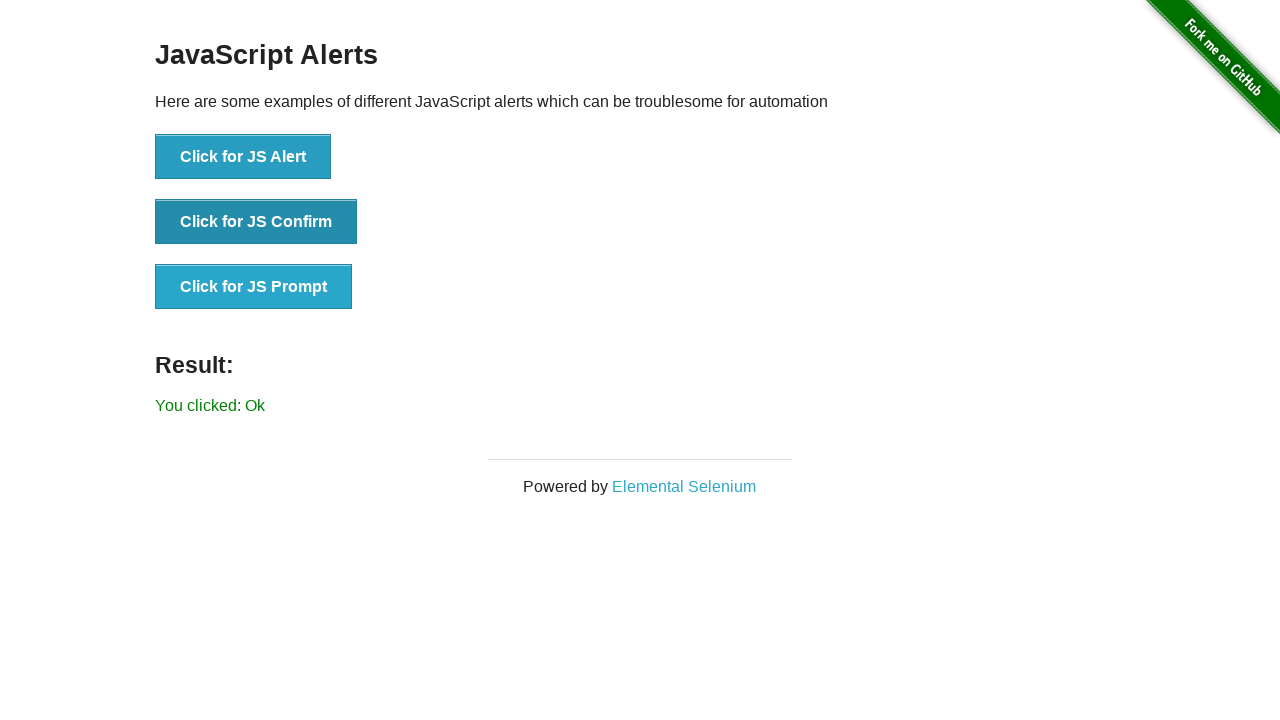

Confirm dialog was dismissed and result message appeared
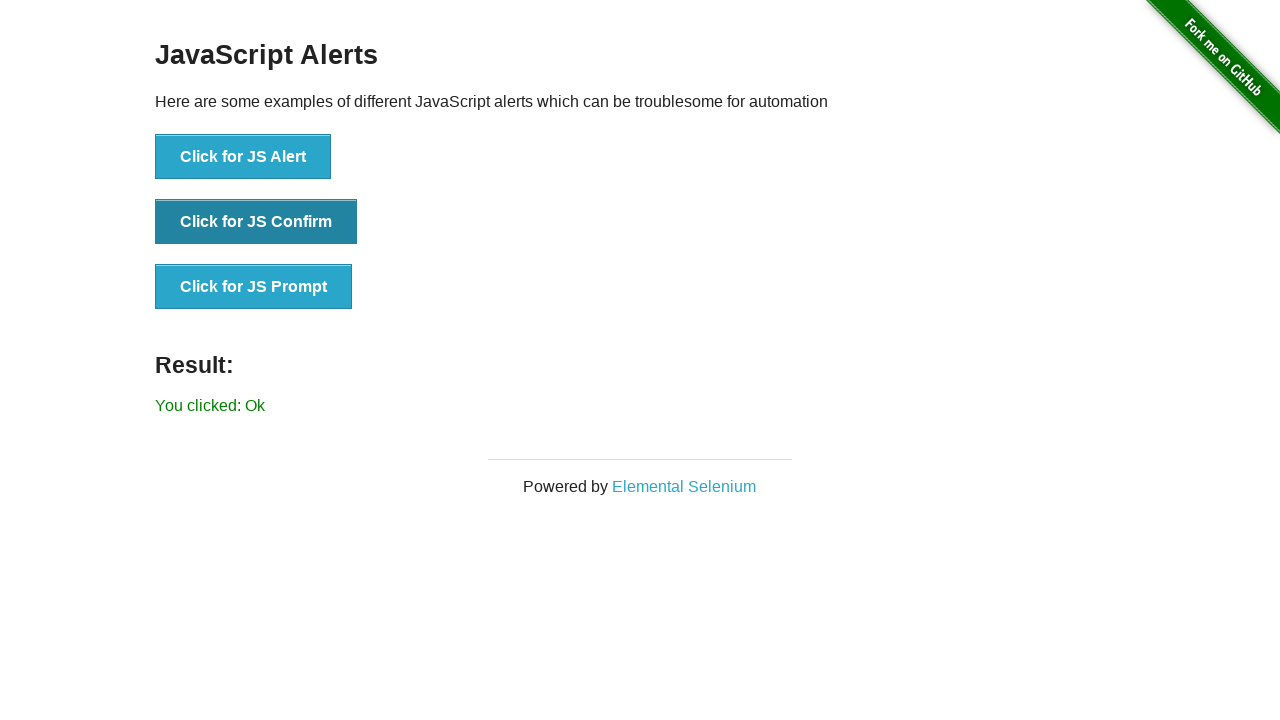

Clicked button to trigger prompt dialog at (254, 287) on xpath=//button[text()='Click for JS Prompt']
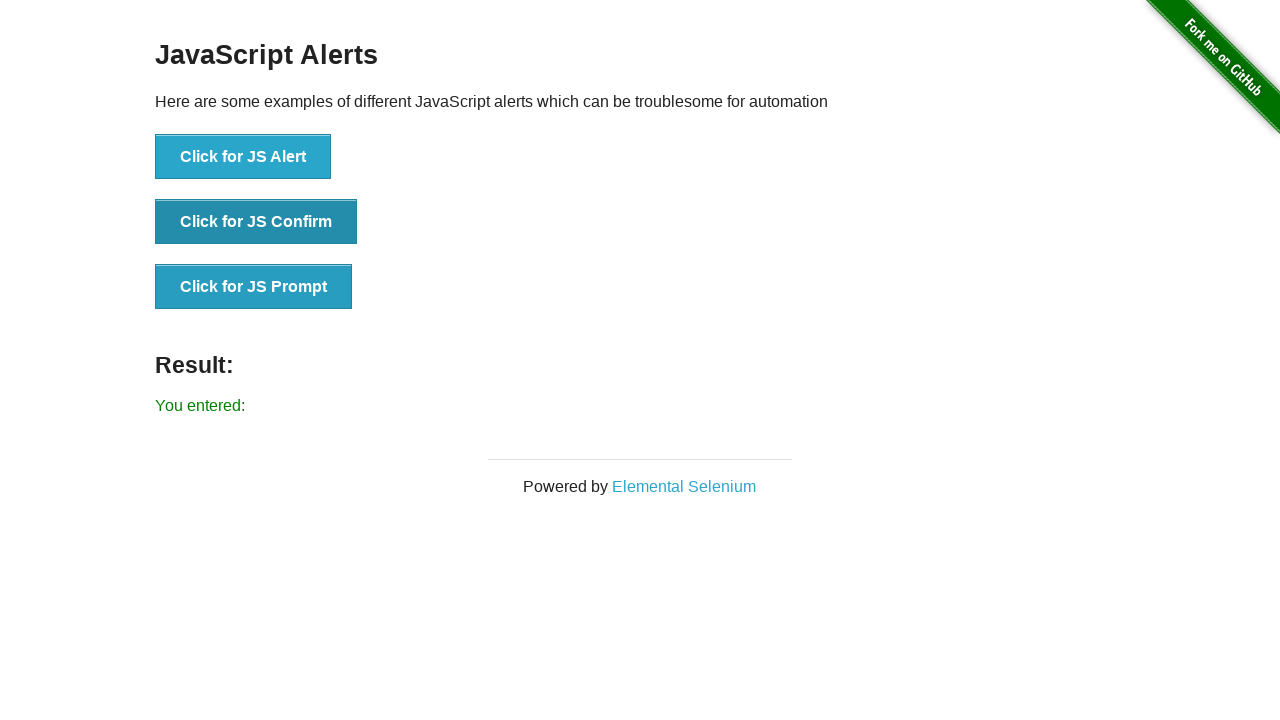

Set up dialog handler to accept prompt with text 'What am i doing here???????'
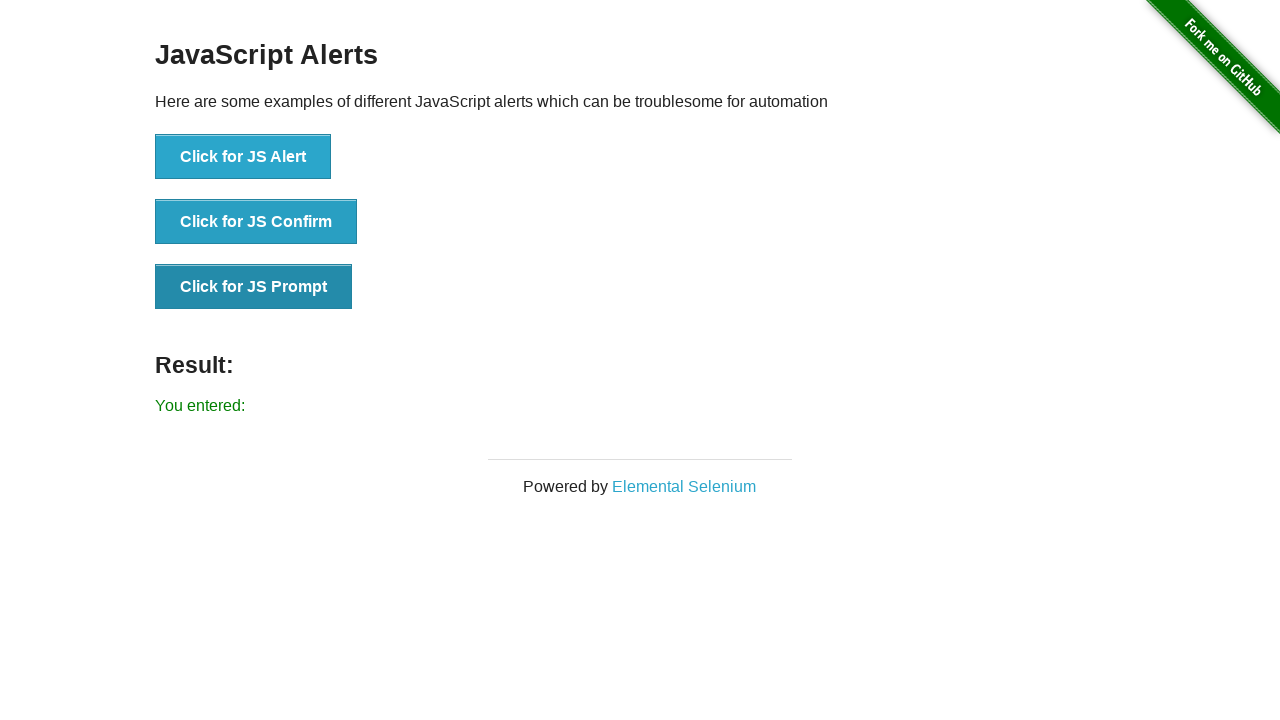

Prompt was accepted with text input and result message appeared
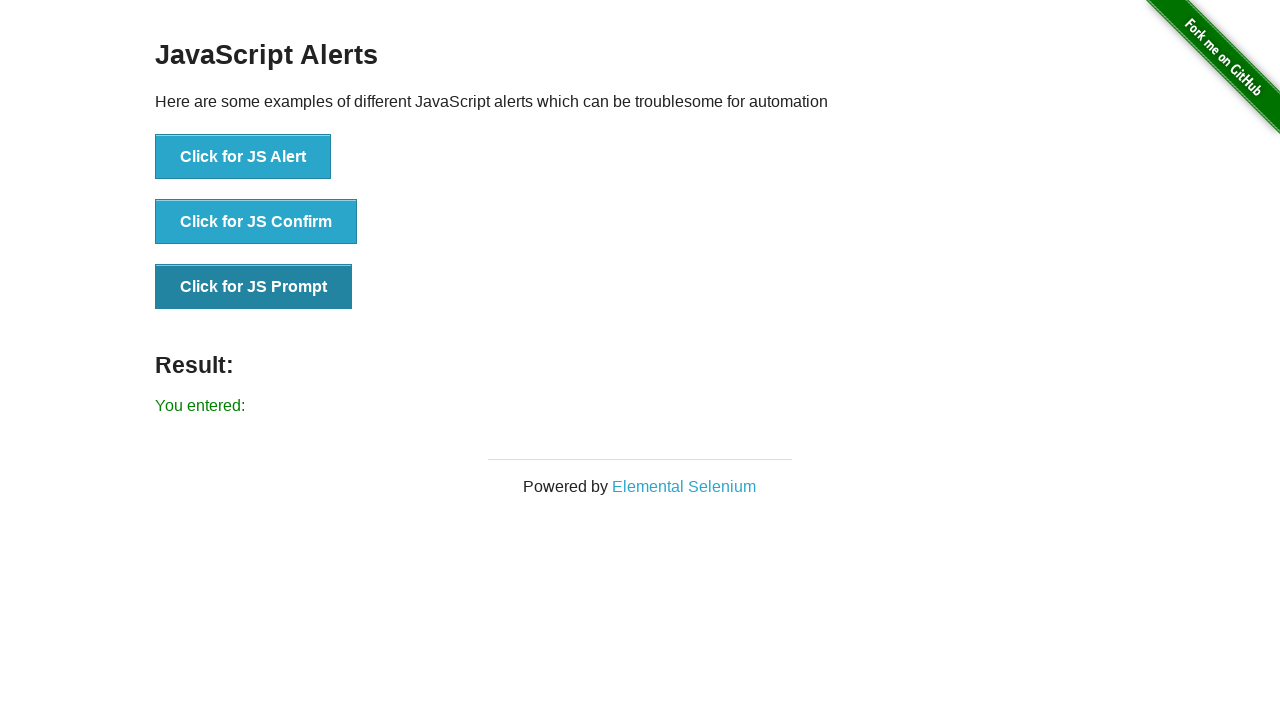

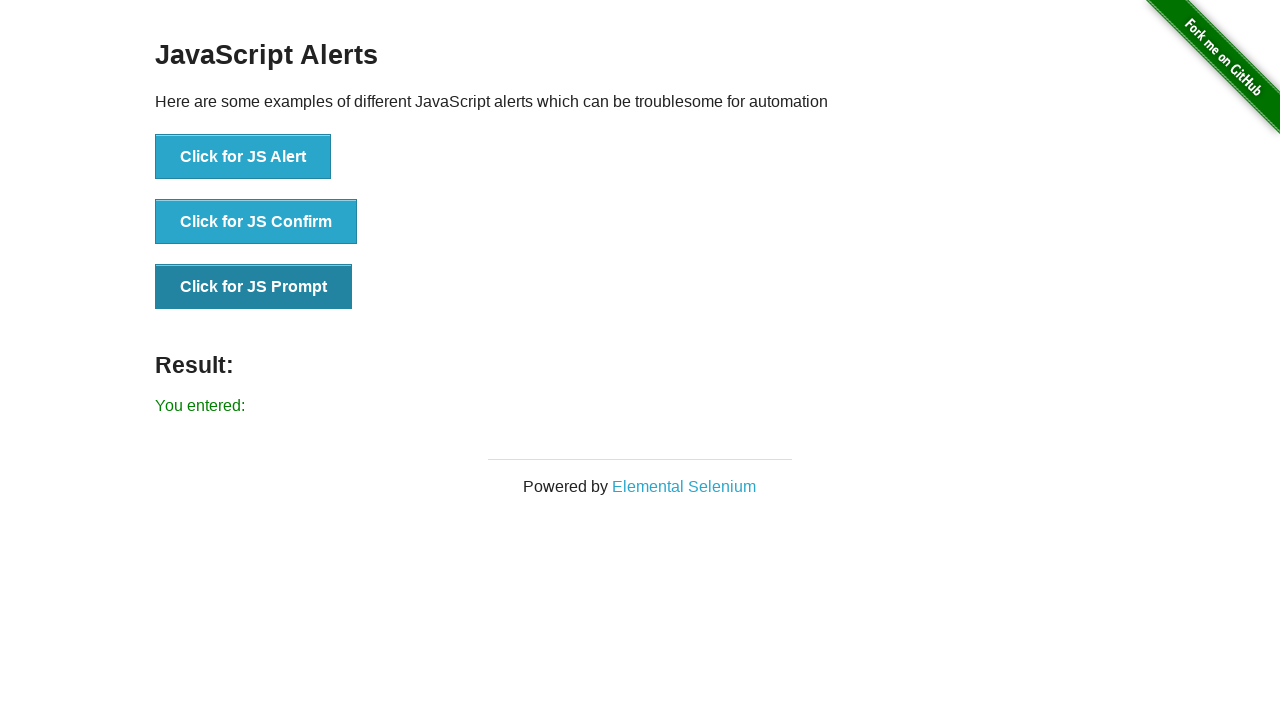